Tests handling a JavaScript confirm dialog by accepting it once and dismissing it once

Starting URL: https://the-internet.herokuapp.com/javascript_alerts

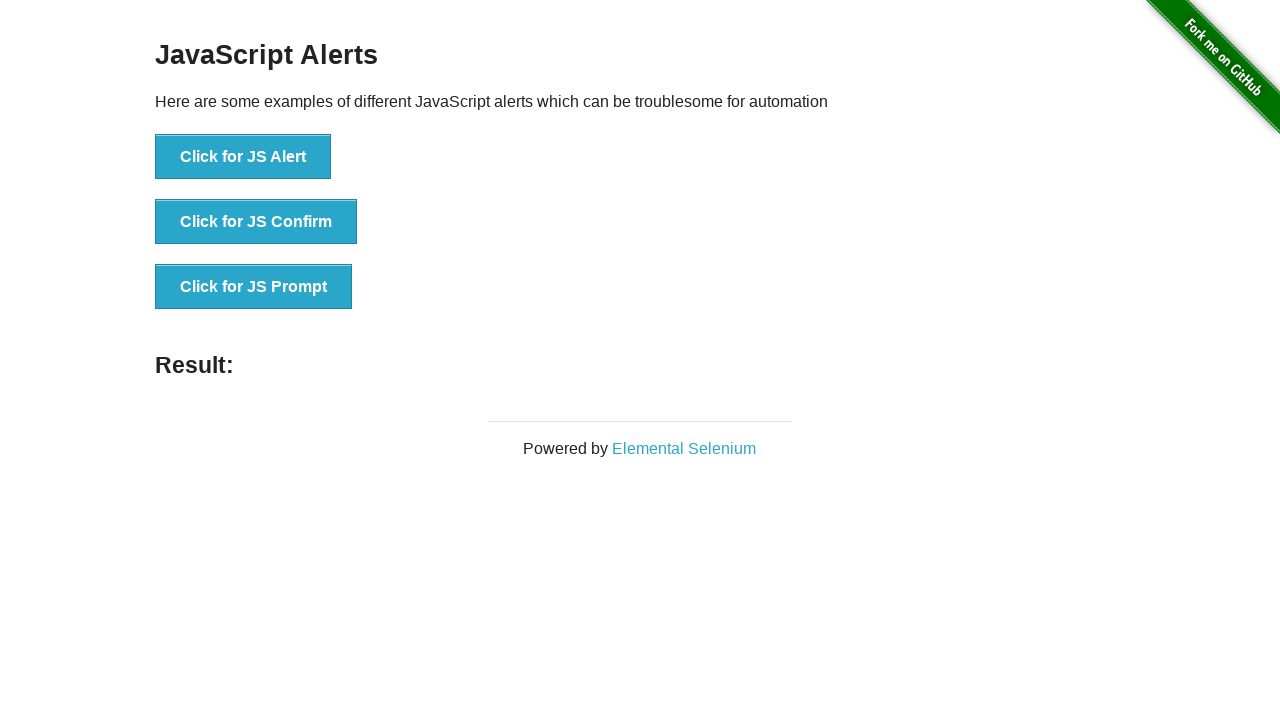

Set up dialog handler to accept the first confirm dialog
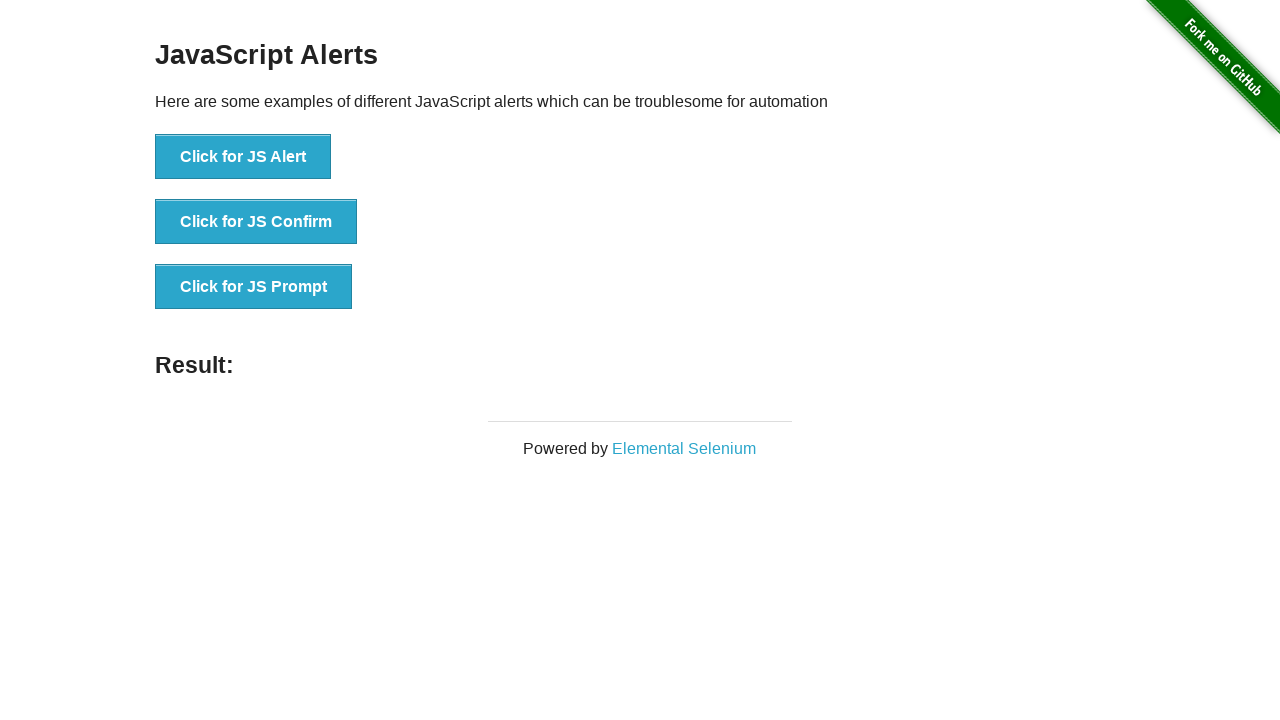

Clicked the confirm alert button at (256, 222) on xpath=//button[@onclick='jsConfirm()']
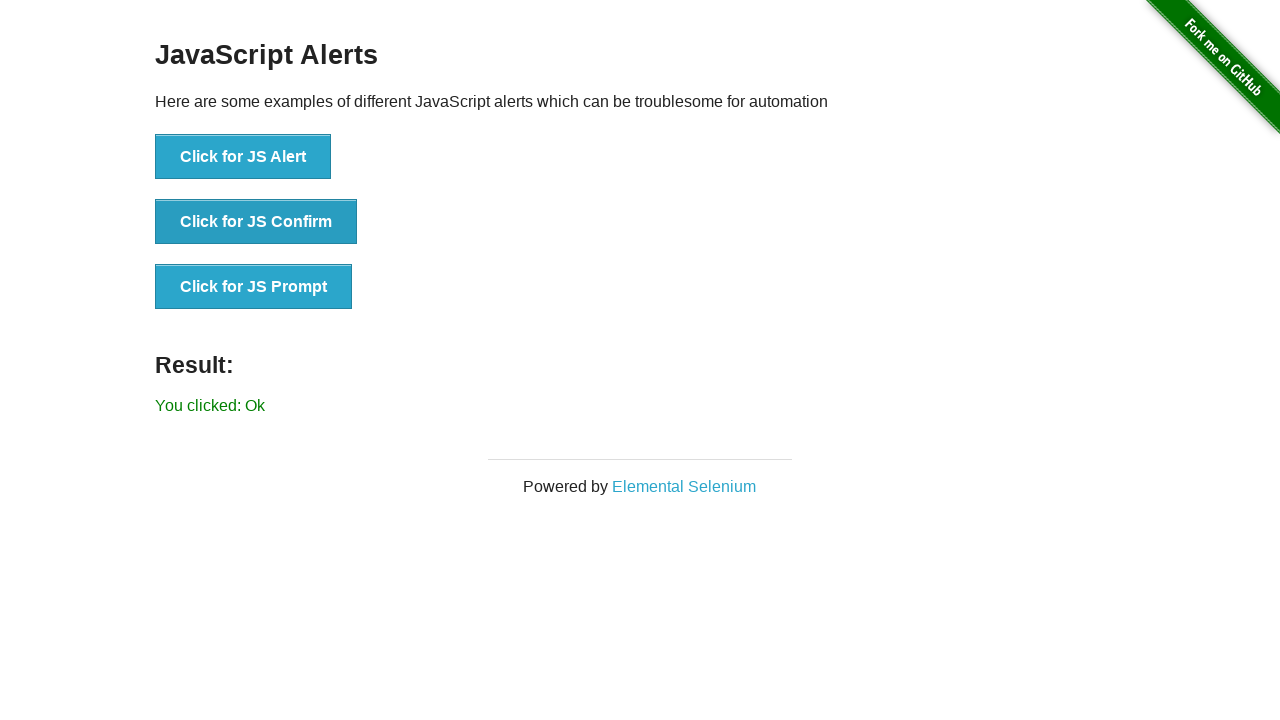

Waited for result element to appear after accepting confirm dialog
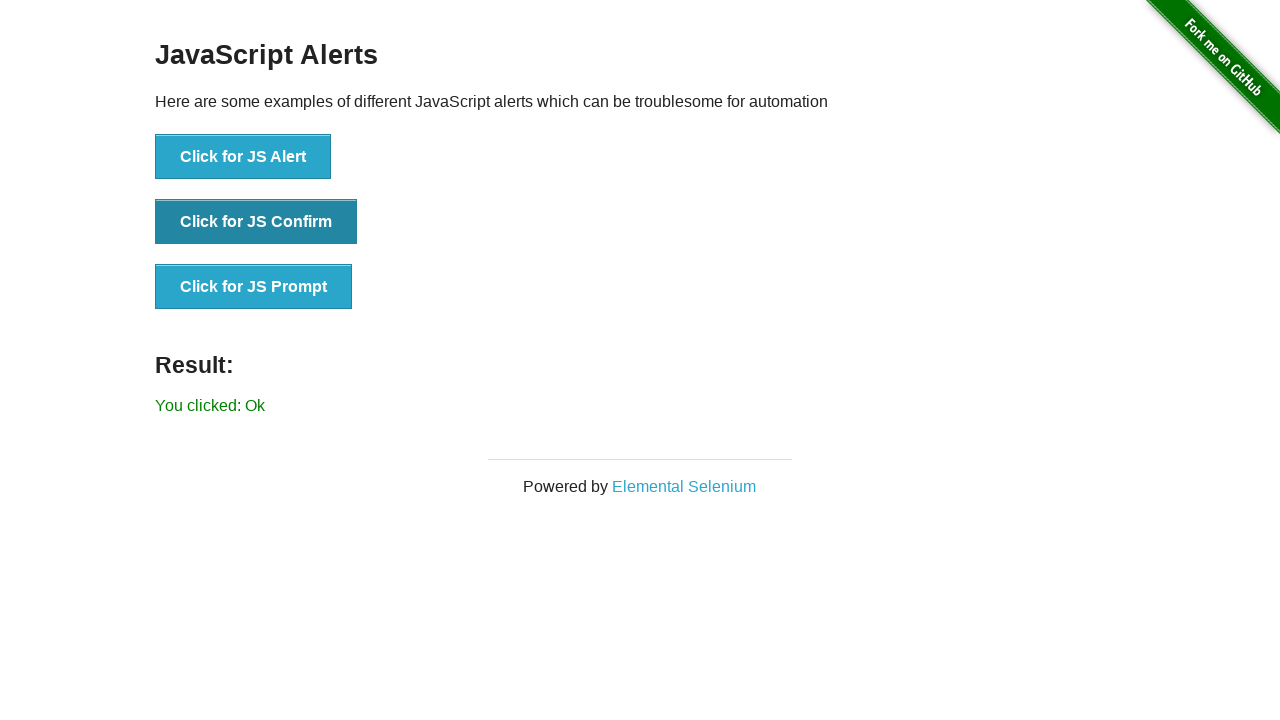

Set up dialog handler to dismiss the second confirm dialog
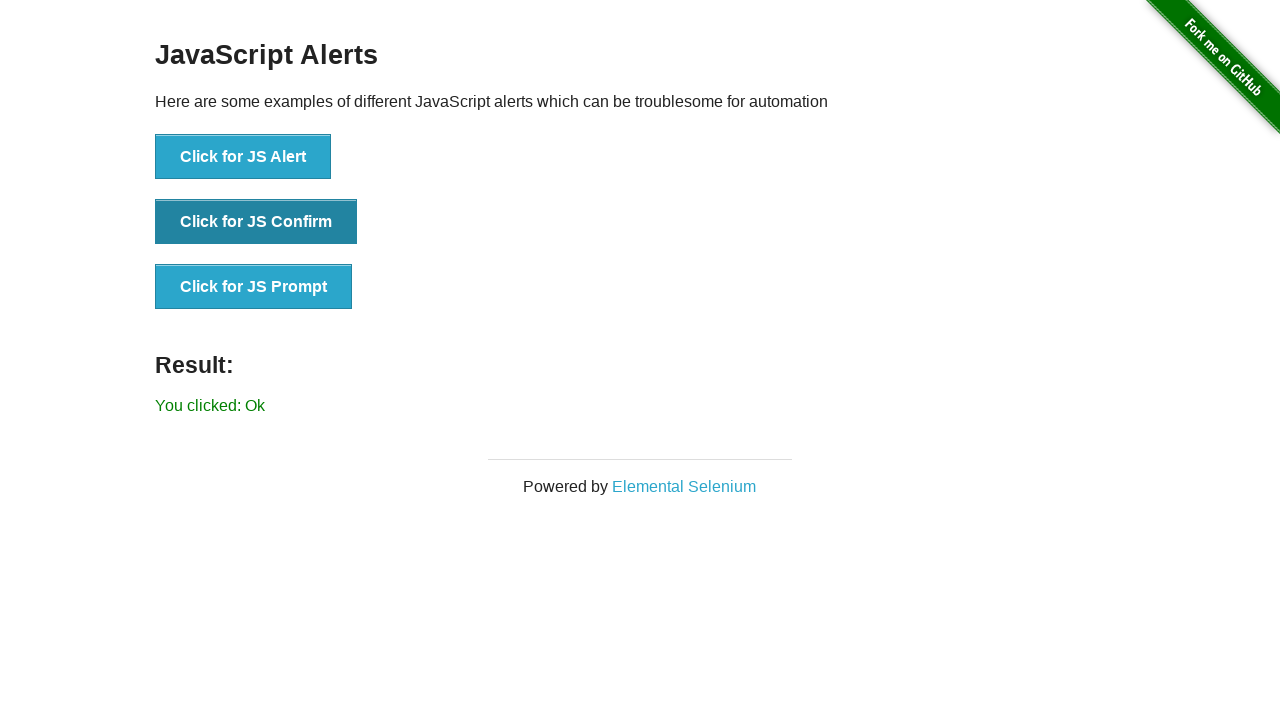

Clicked the confirm alert button again at (256, 222) on xpath=//button[@onclick='jsConfirm()']
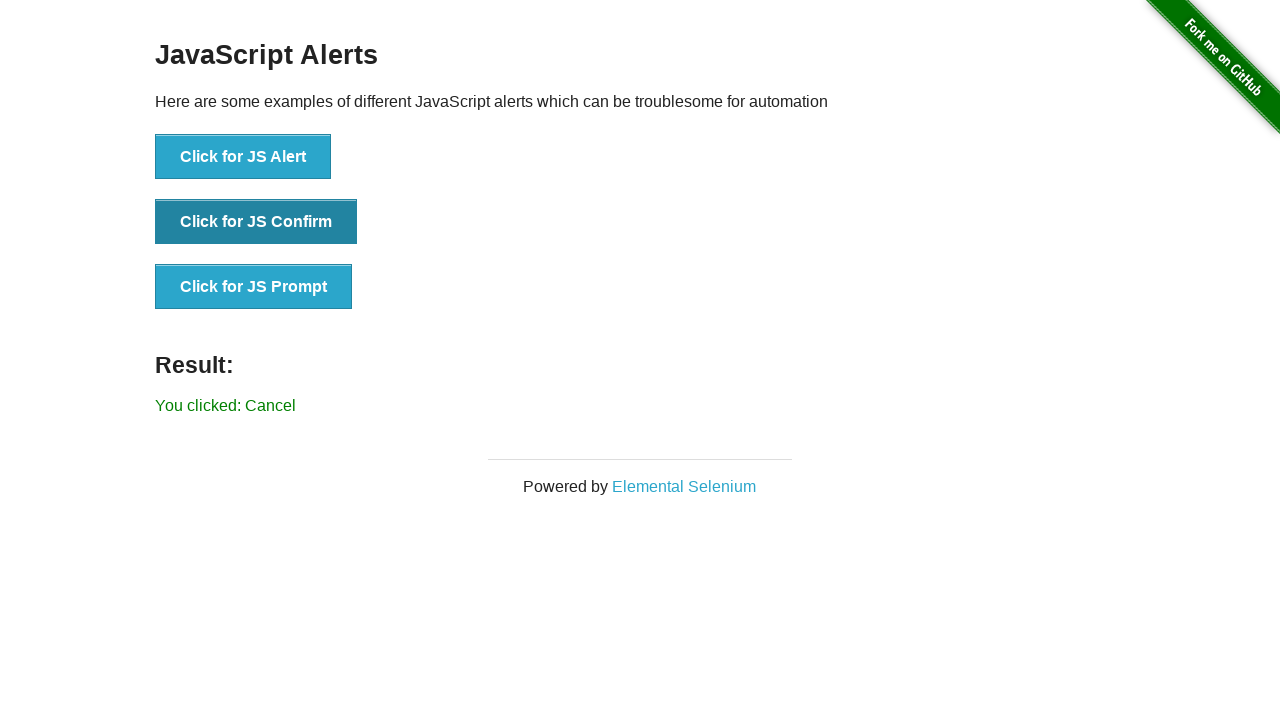

Waited for result element to appear after dismissing confirm dialog
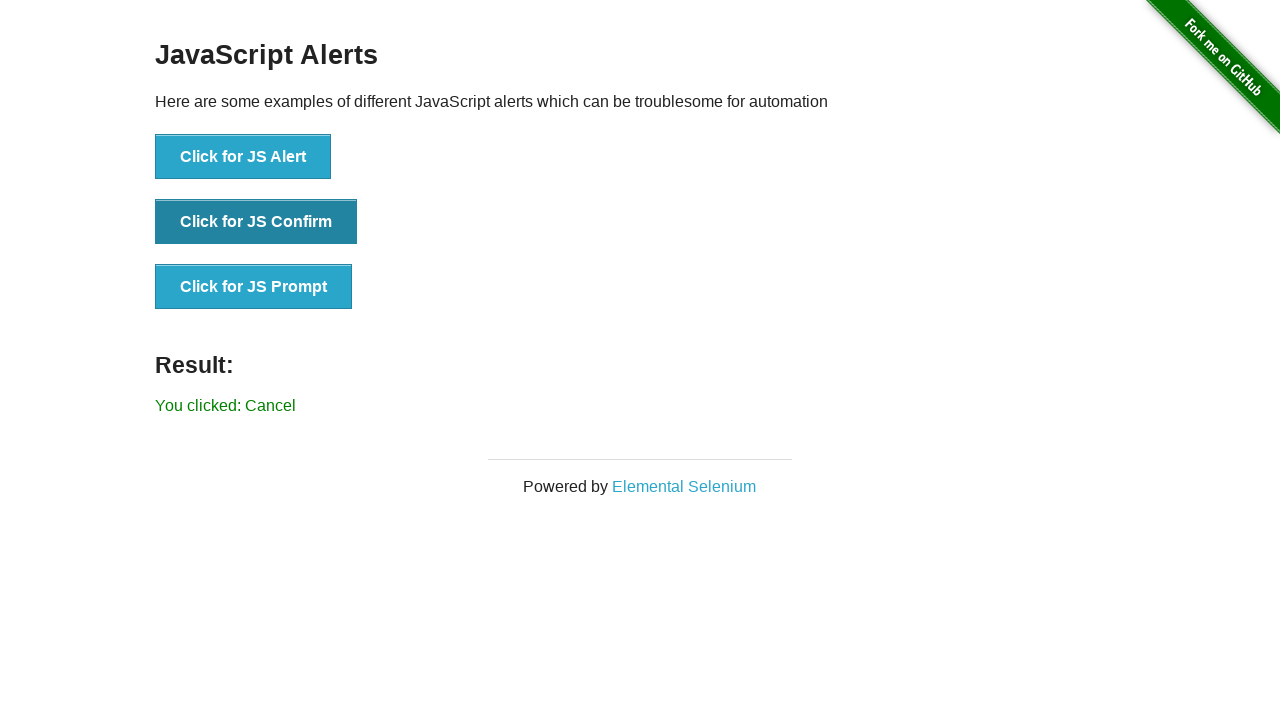

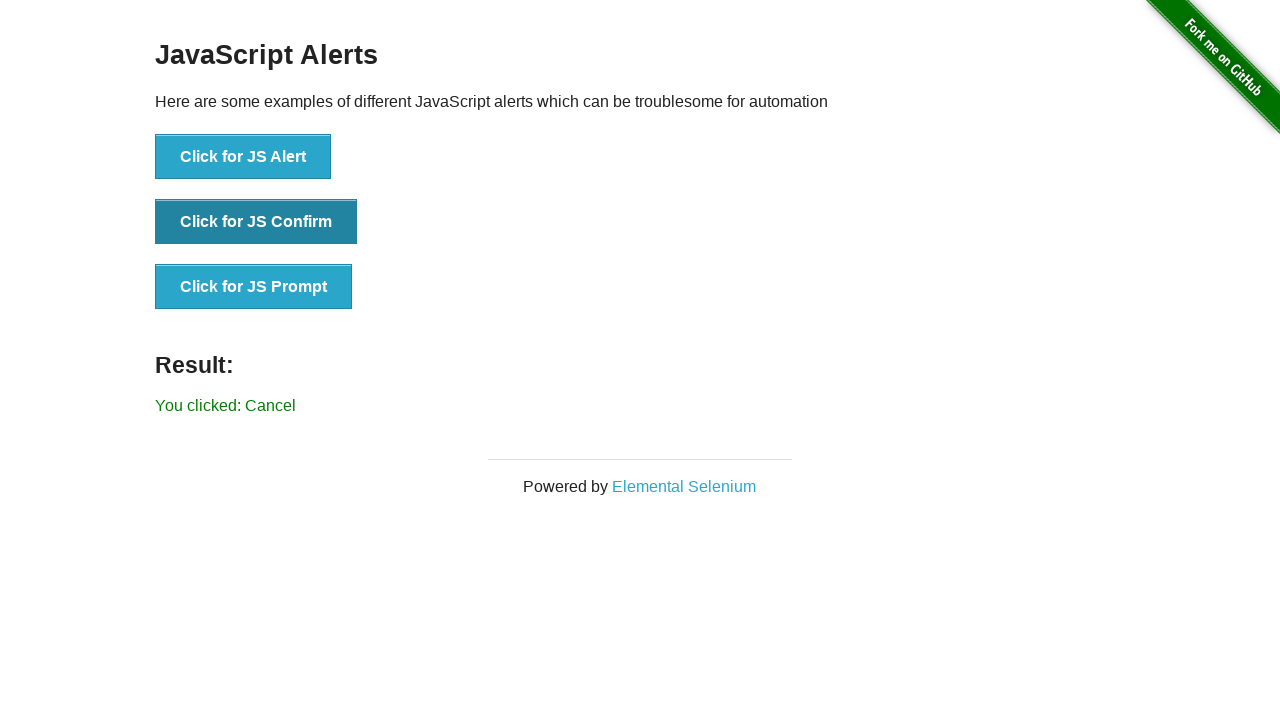